Tests navigation across multiple sections of the Dassault Aviation website by visiting the main page and then navigating to Group, Defence, Civil, and Passion sections.

Starting URL: https://www.dassault-aviation.com/en/

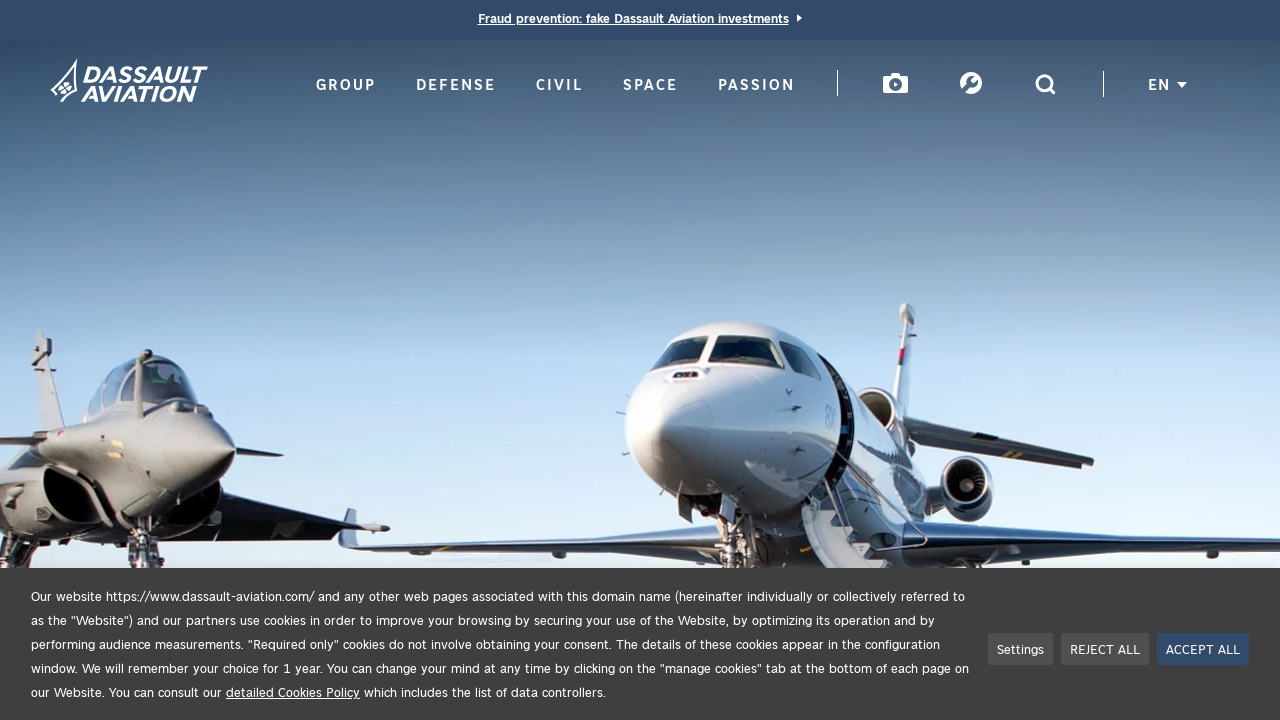

Navigated to Group page
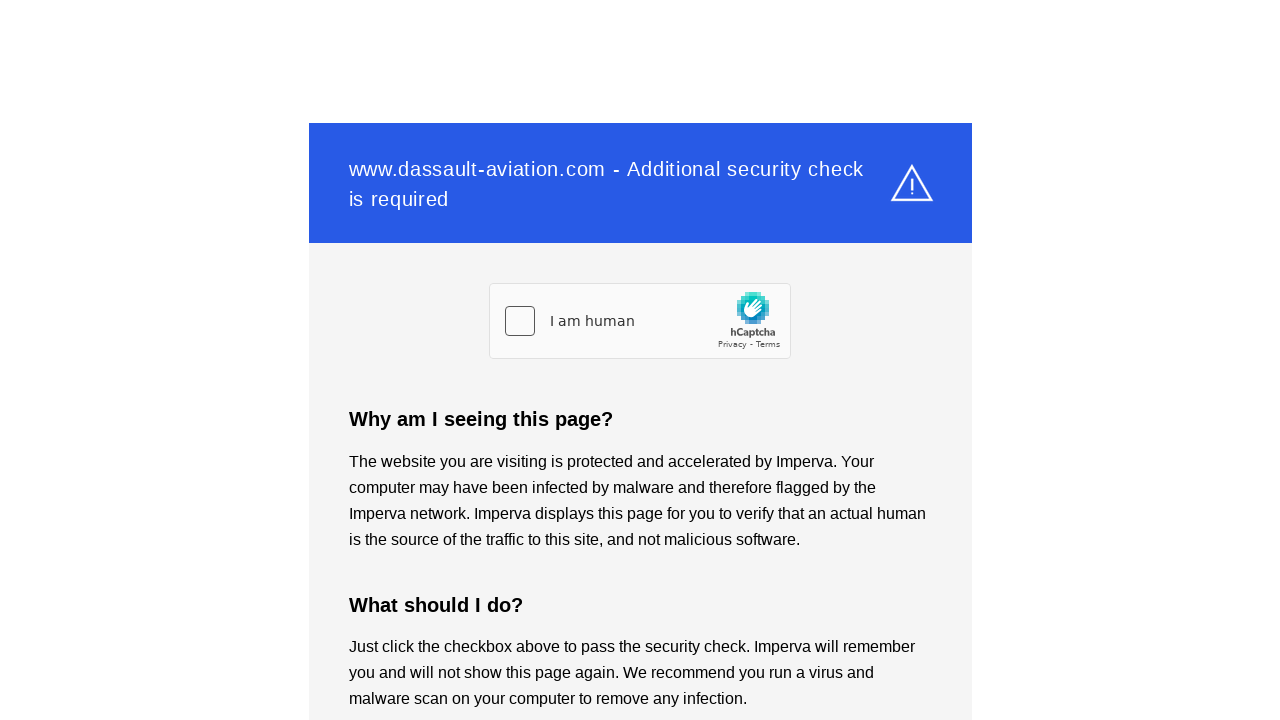

Group page DOM content loaded
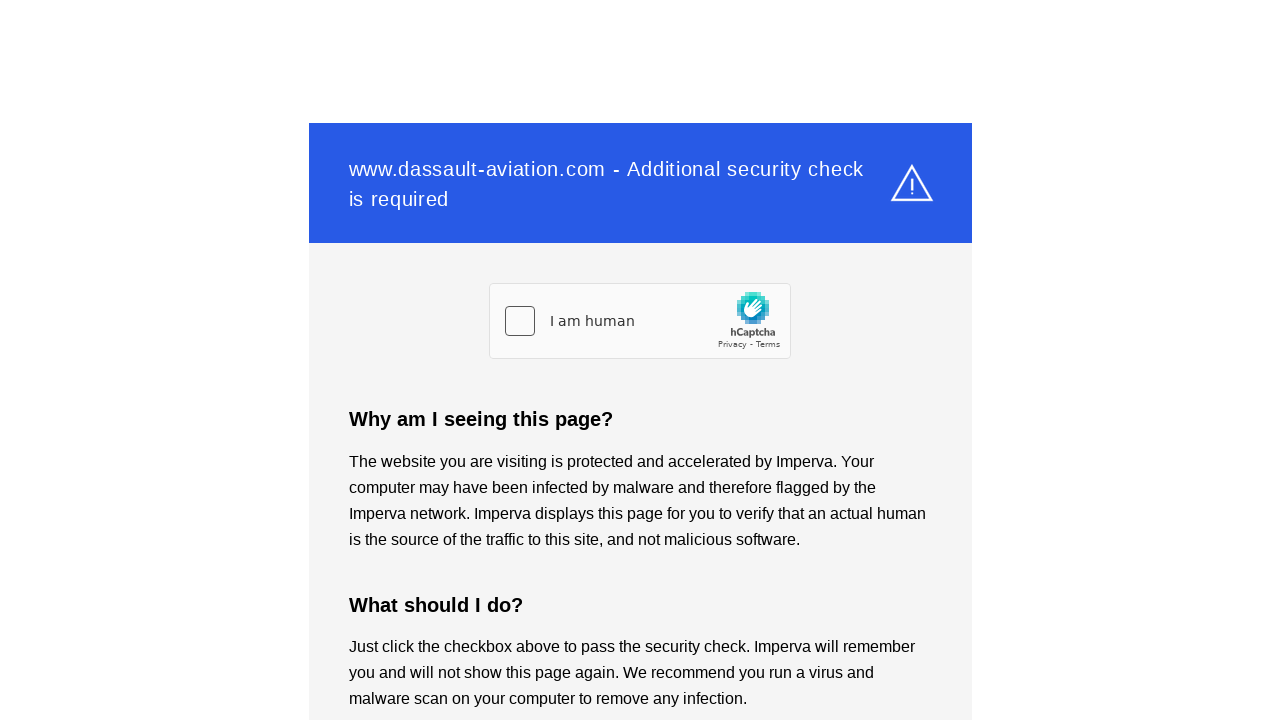

Navigated to Defence page
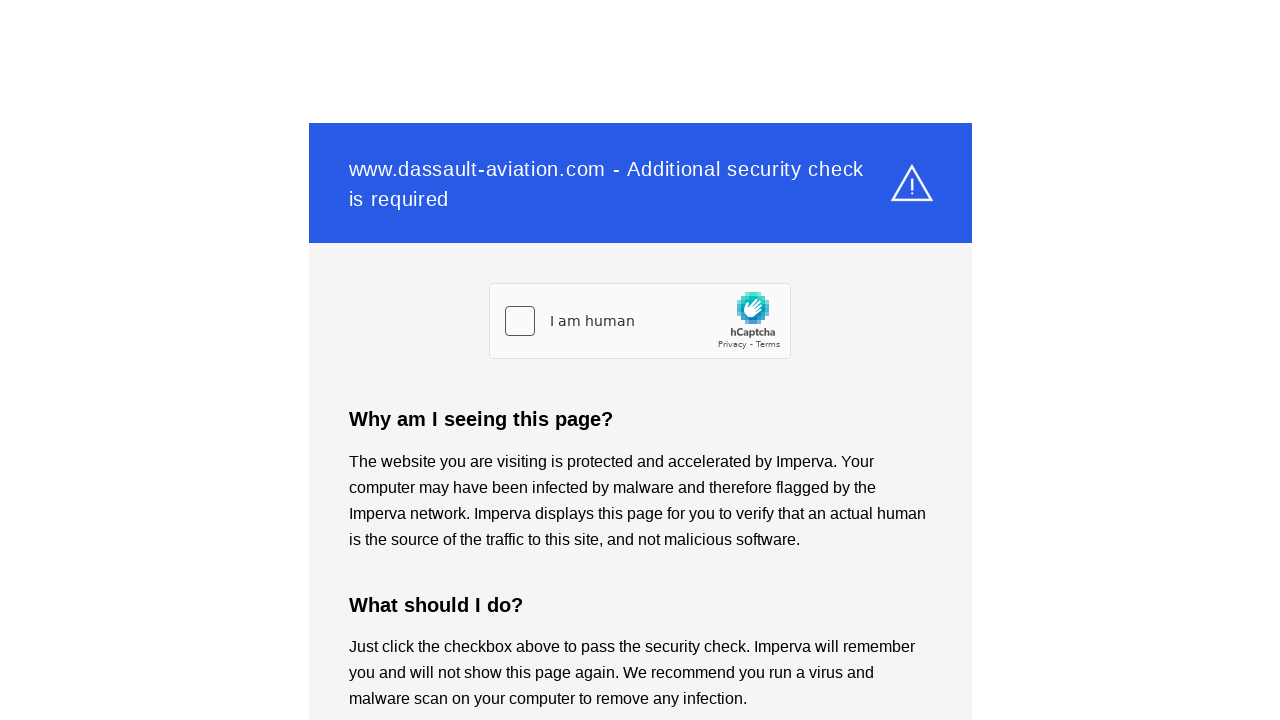

Defence page DOM content loaded
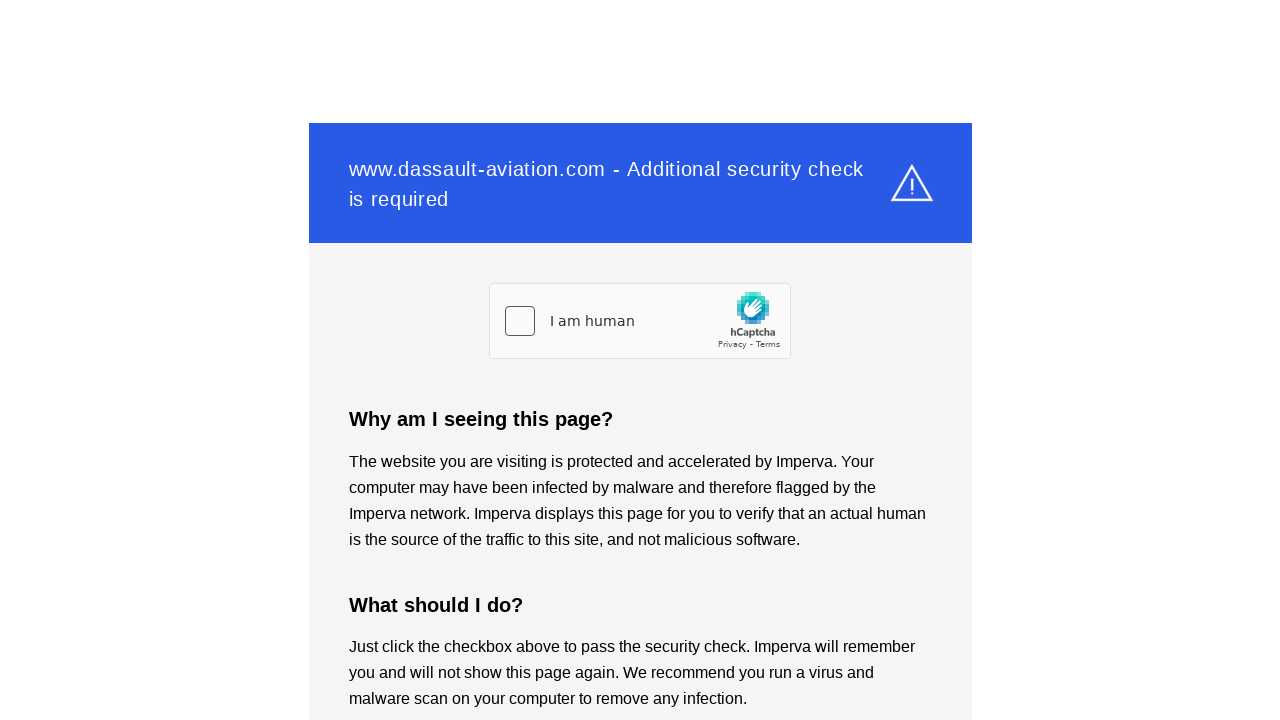

Navigated to Civil page
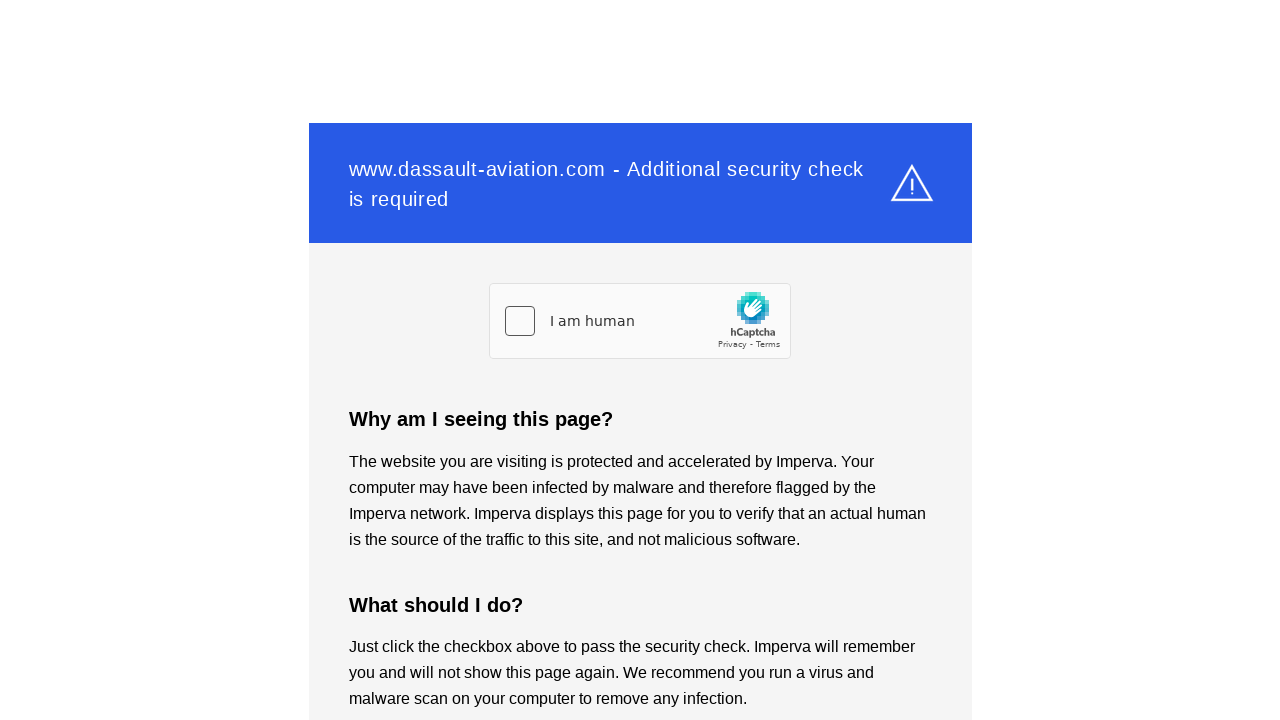

Civil page DOM content loaded
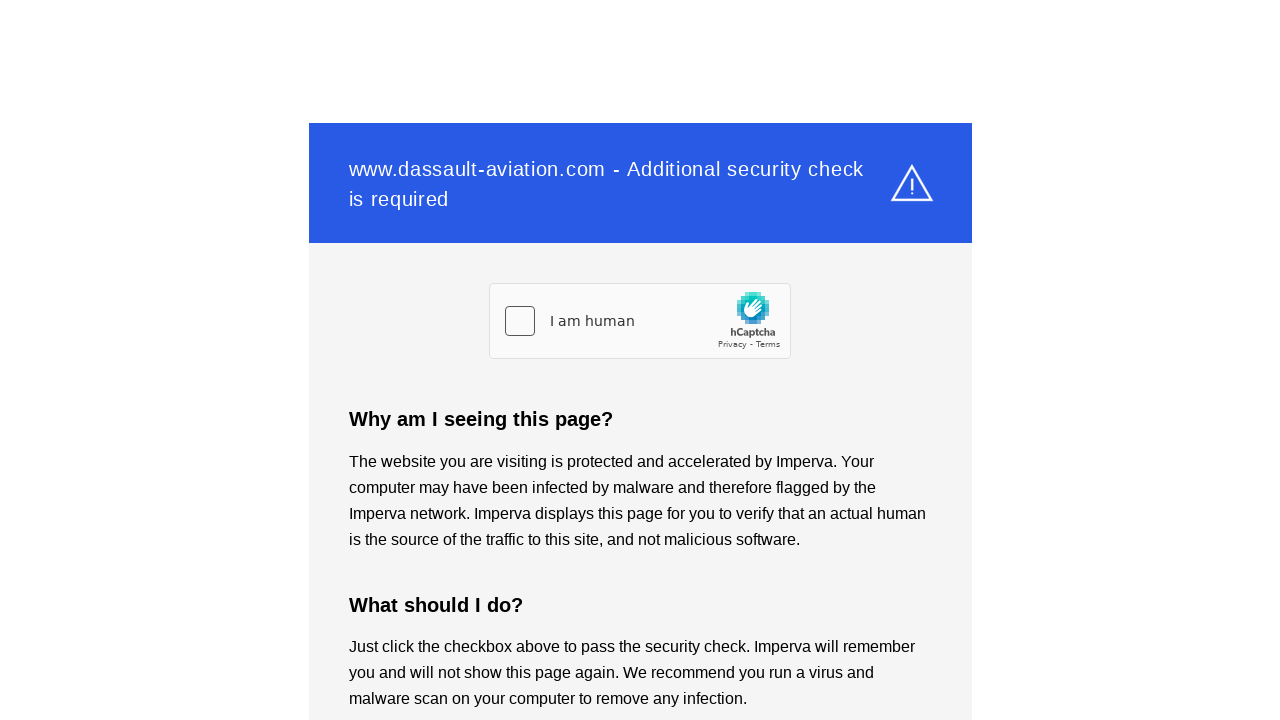

Navigated to Passion page
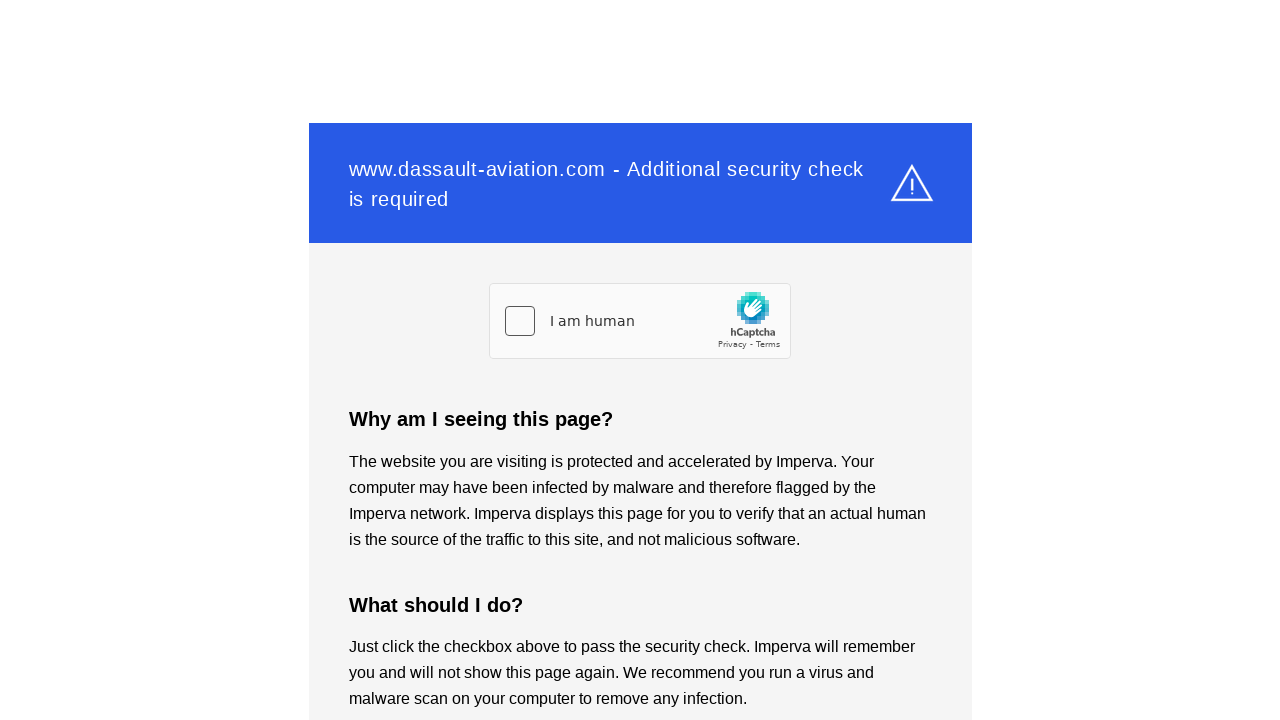

Passion page DOM content loaded
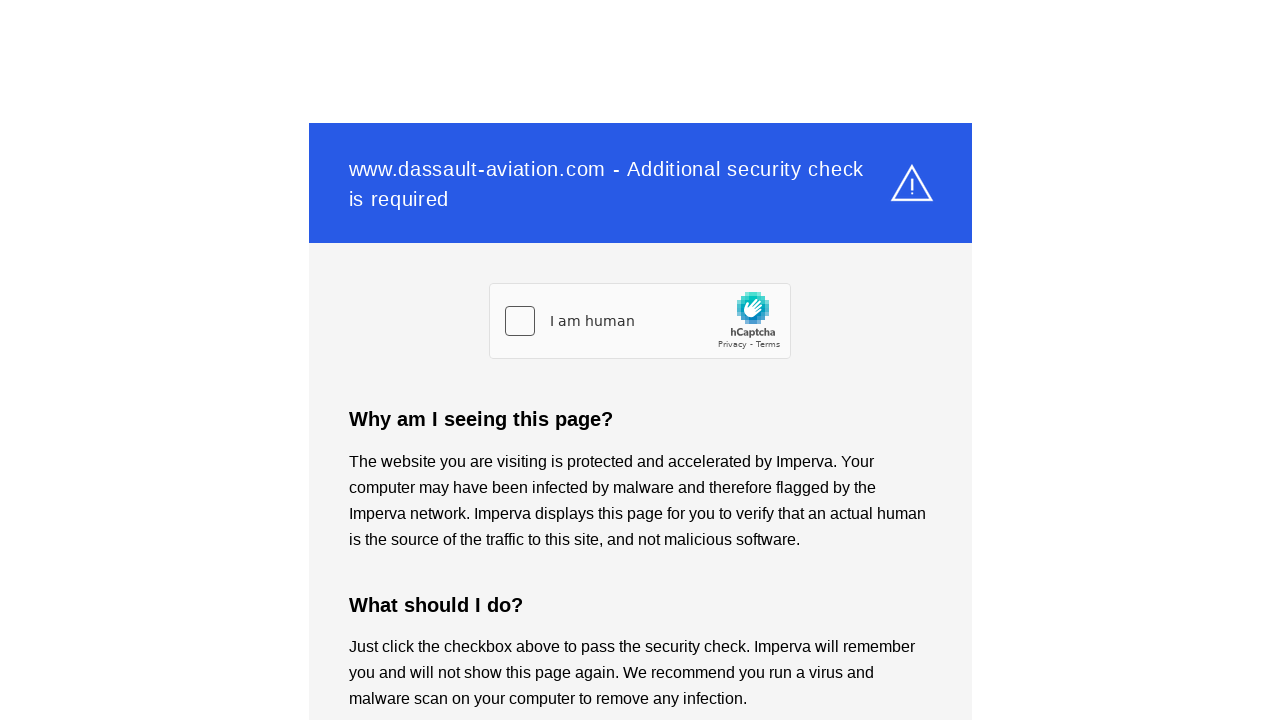

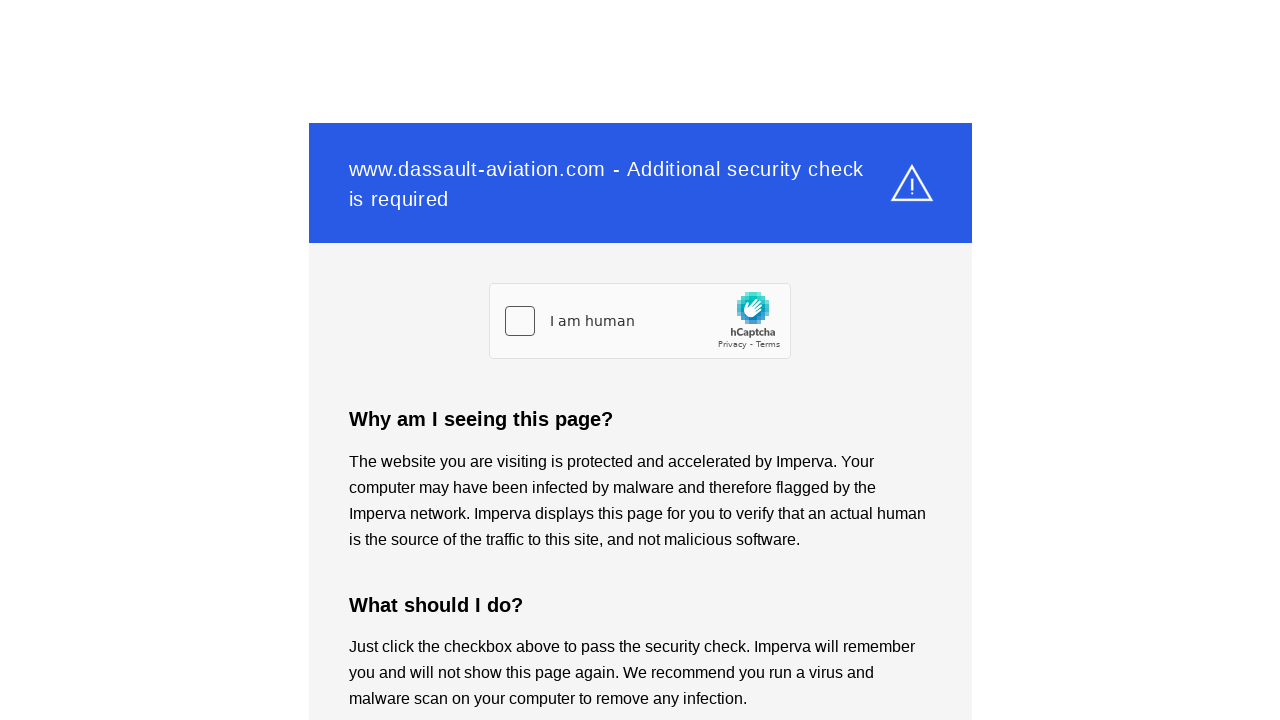